Tests table sorting functionality by clicking on the Last Name column header and verifying the data is sorted

Starting URL: https://the-internet.herokuapp.com/tables

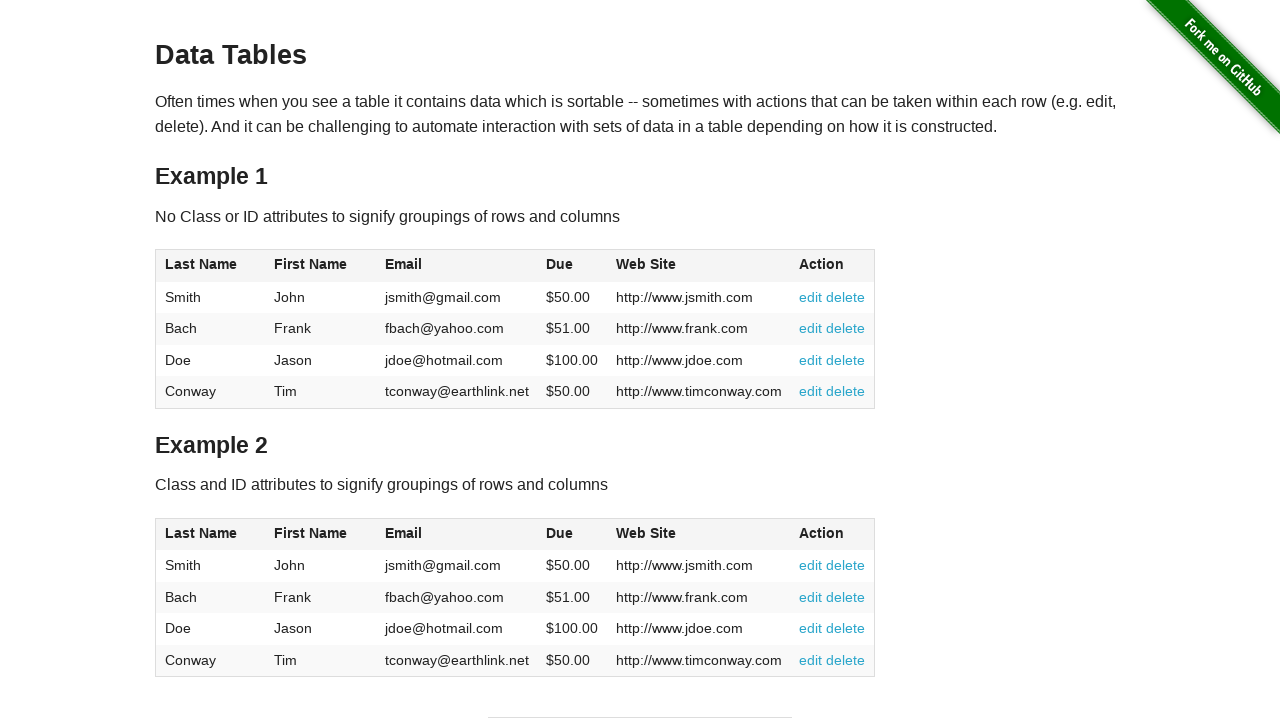

Clicked on Last Name column header to sort table at (210, 266) on xpath=//table[1]/thead/tr/th[1]
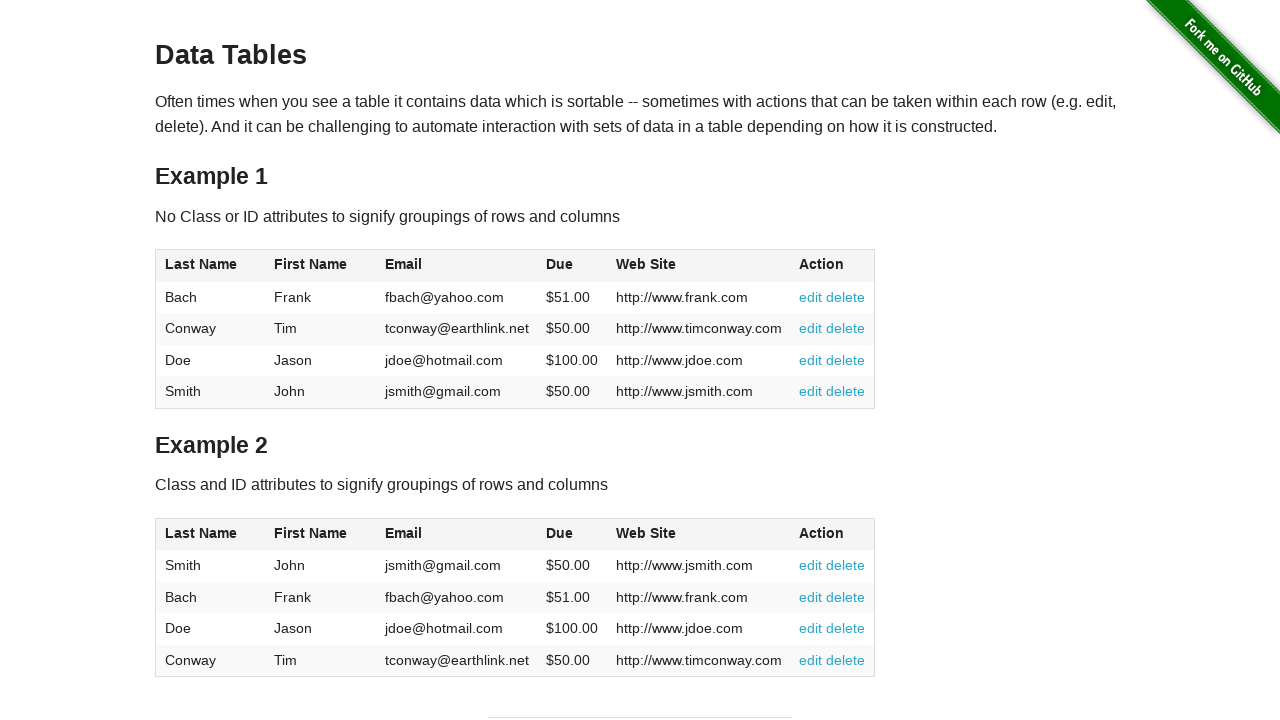

Verified column header text is 'Last Name'
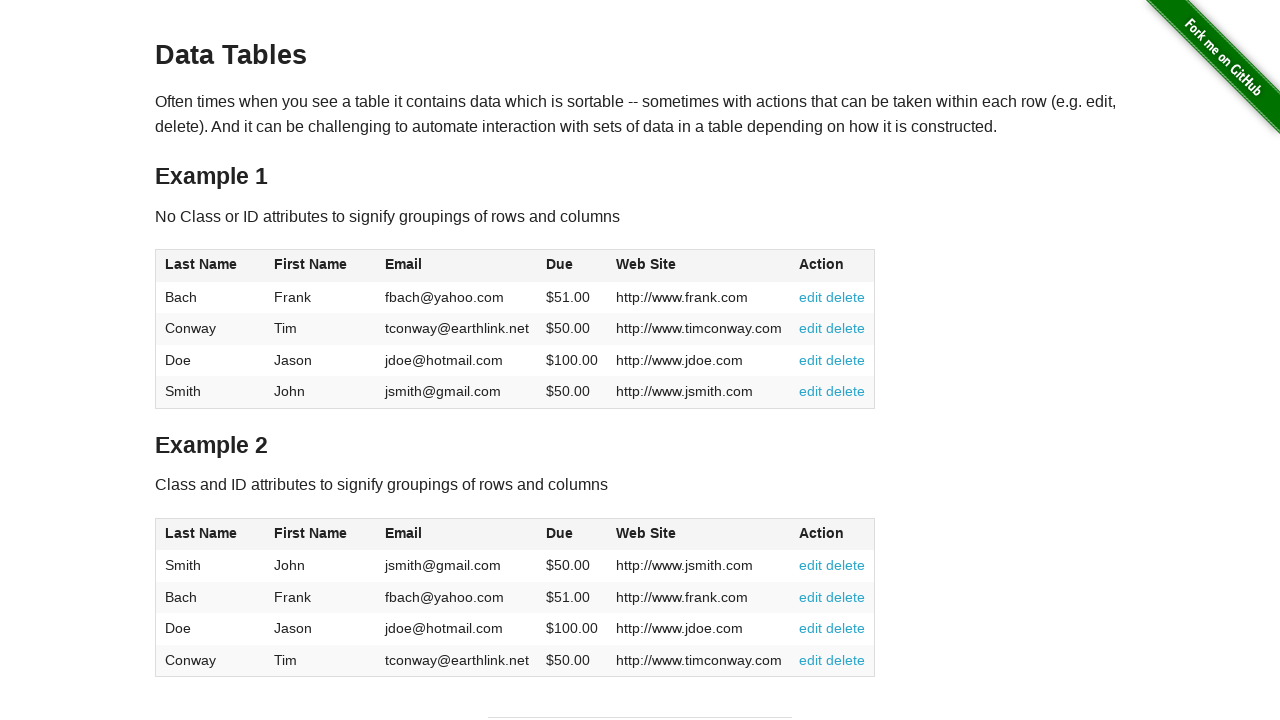

Retrieved all last name elements from table
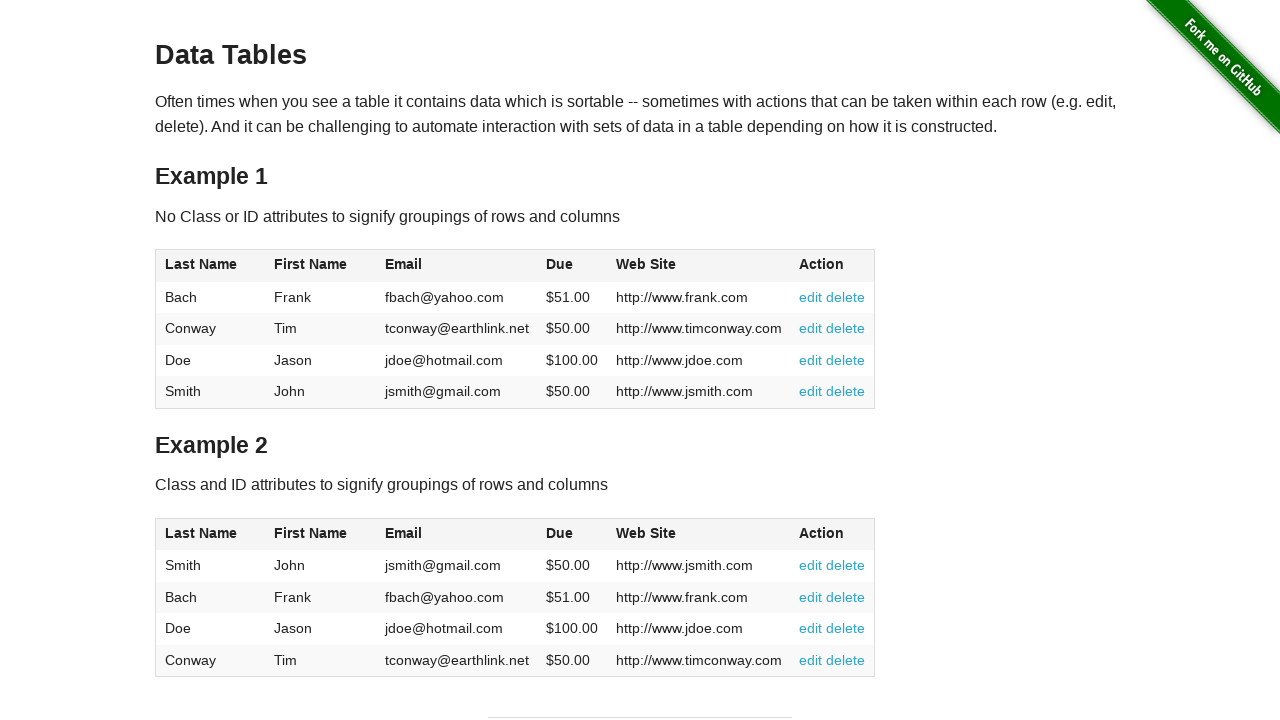

Extracted 4 last names from table cells
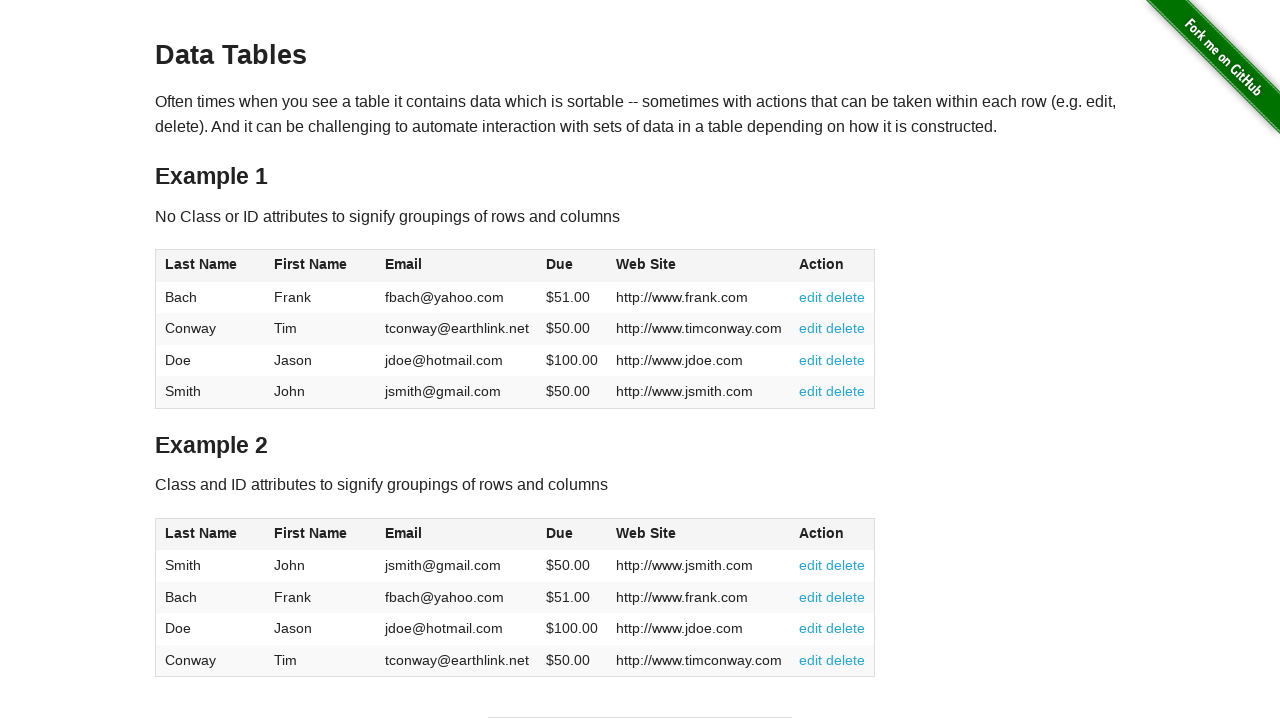

Verified last names are sorted in ascending order
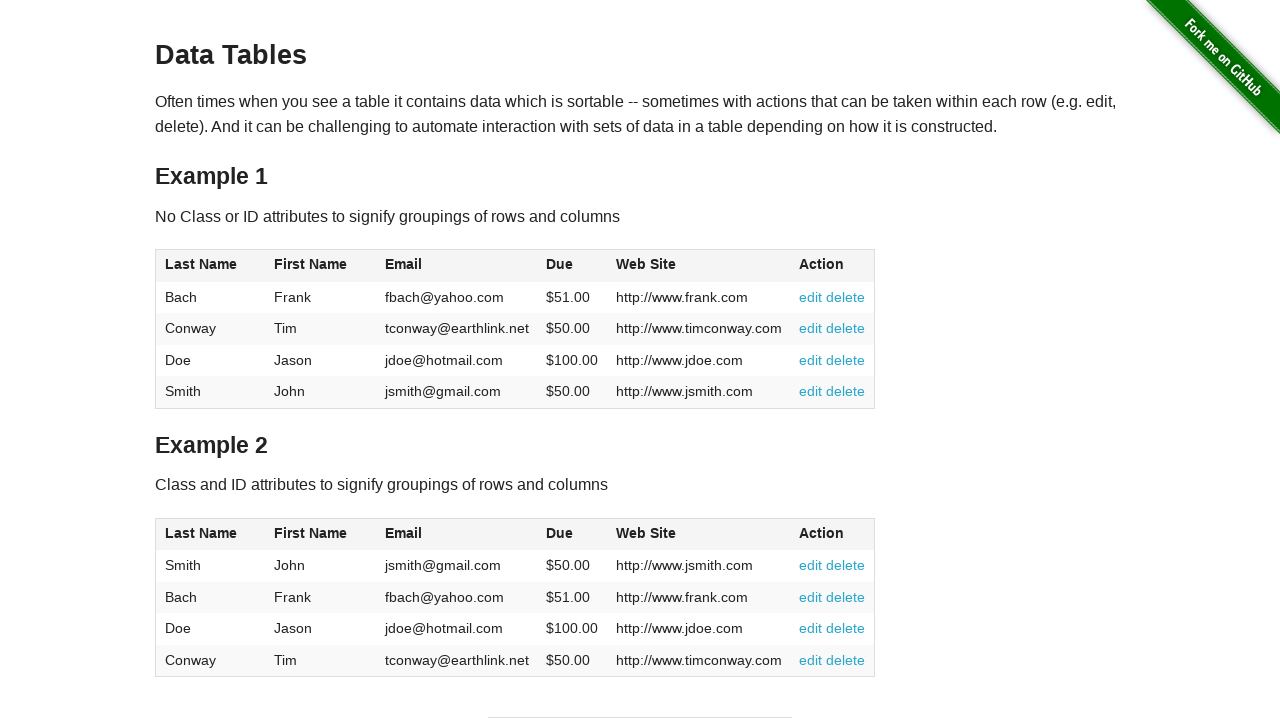

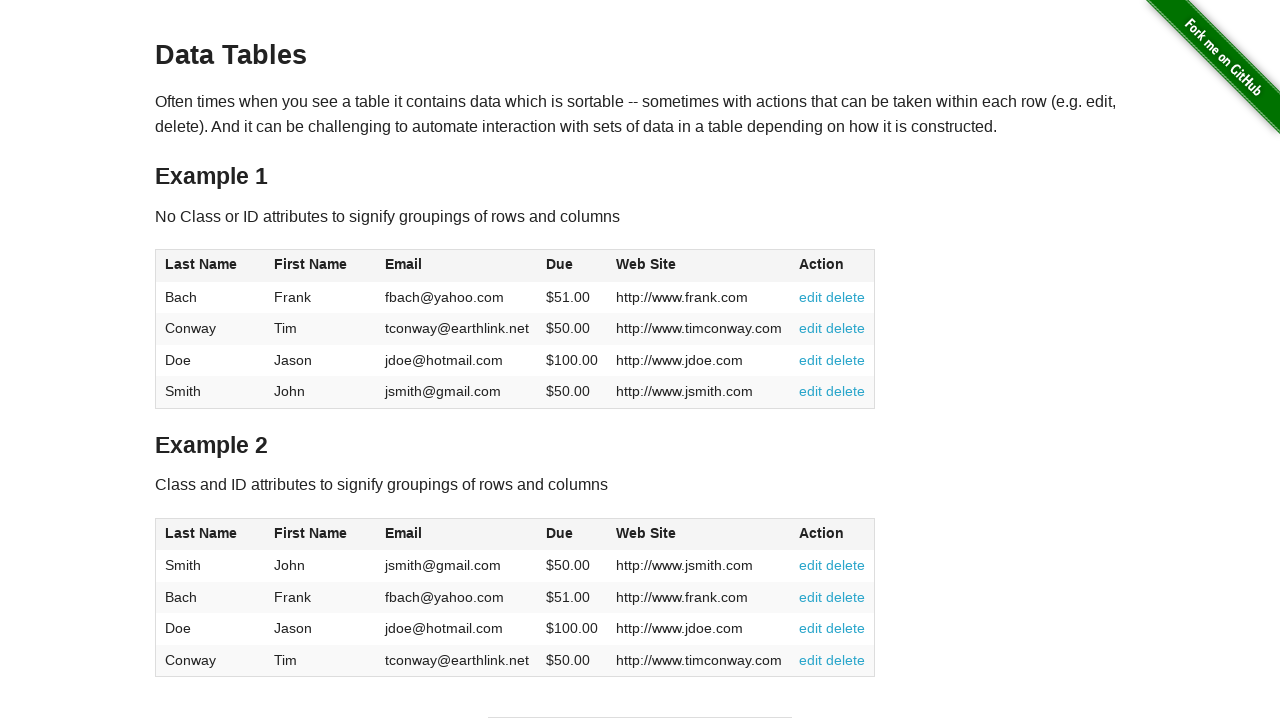